Tests text input field by entering text, verifying the value, then clearing the field

Starting URL: https://bonigarcia.dev/selenium-webdriver-java/web-form.html

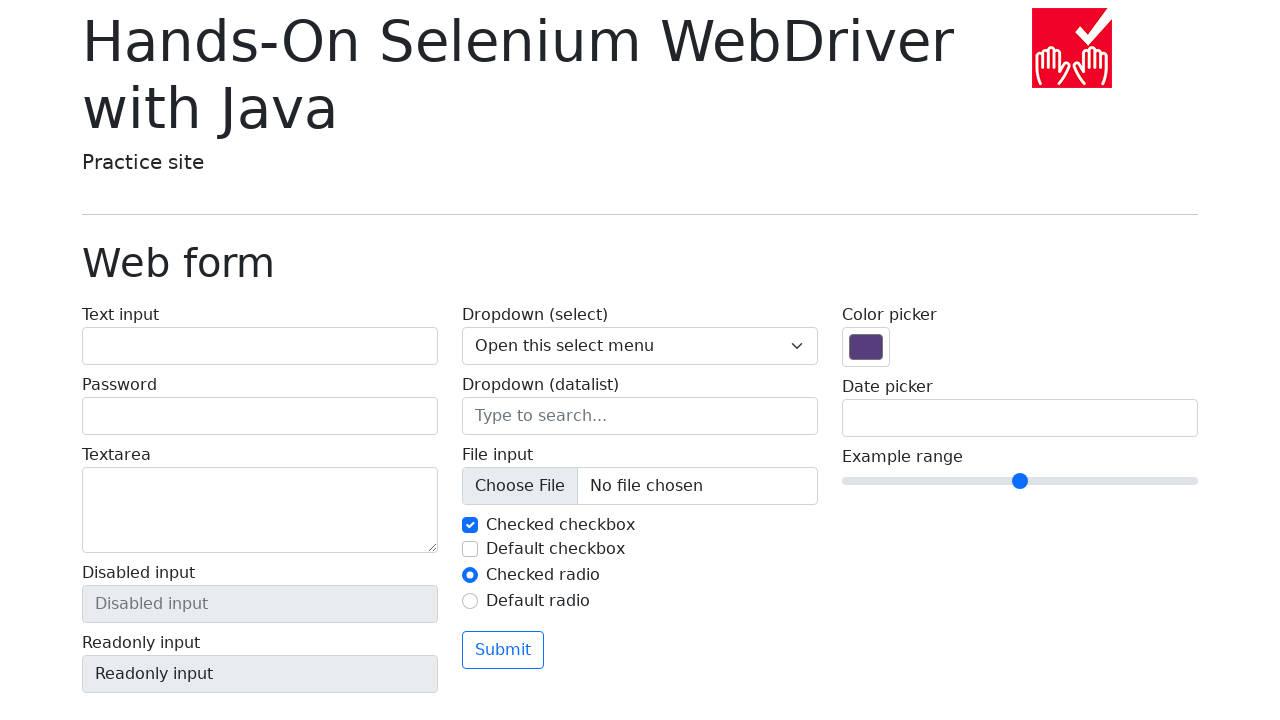

Located text input field with name 'my-text'
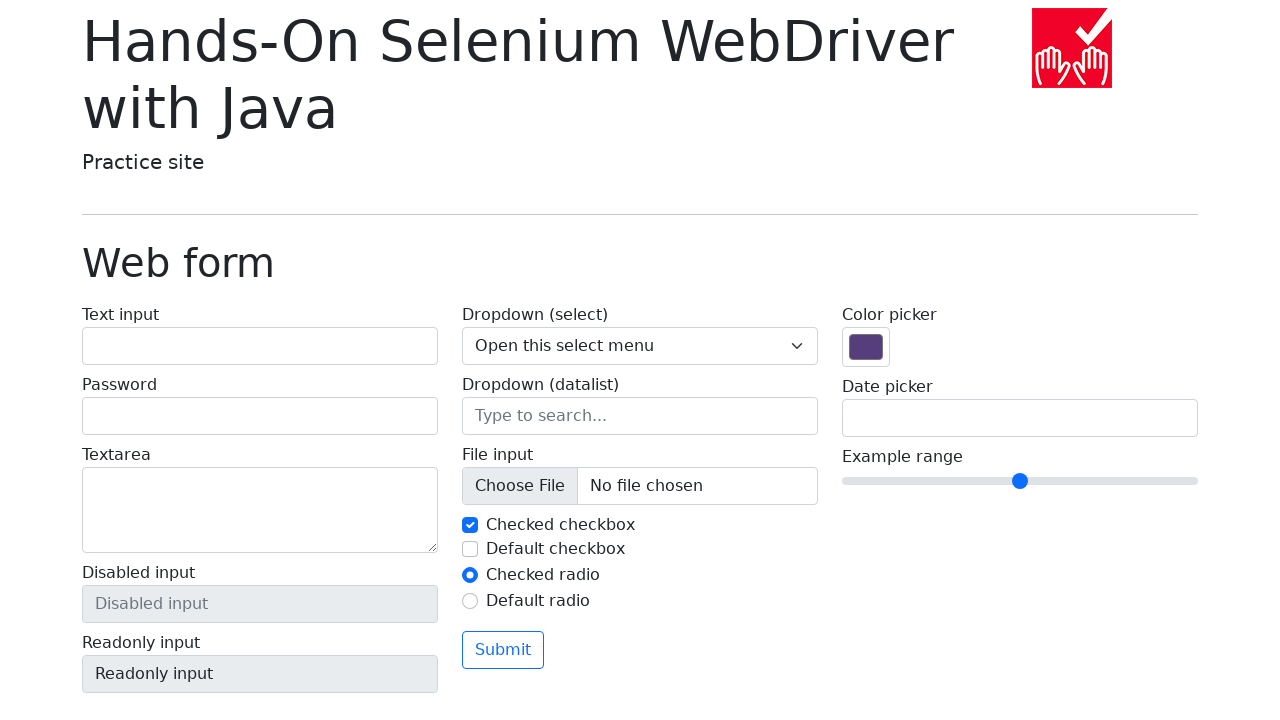

Filled text input field with 'Hello, some text' on input[name='my-text']
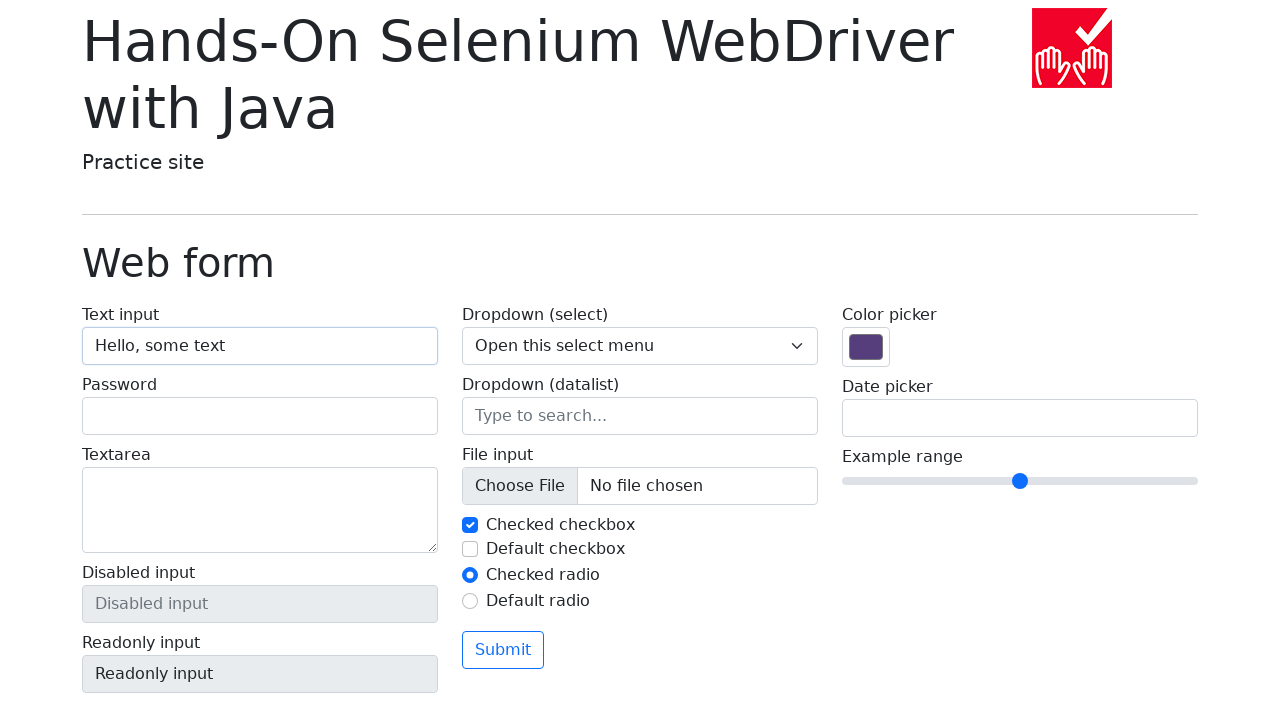

Verified text input field contains 'Hello, some text'
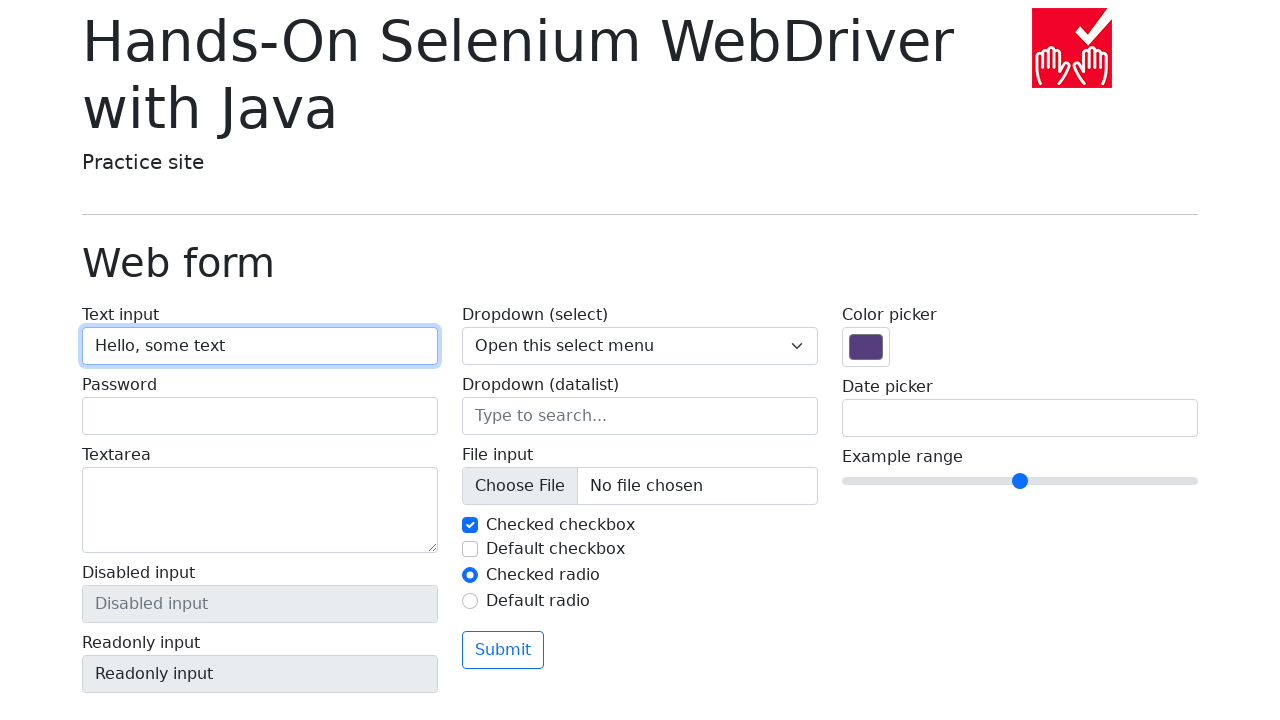

Cleared text input field on input[name='my-text']
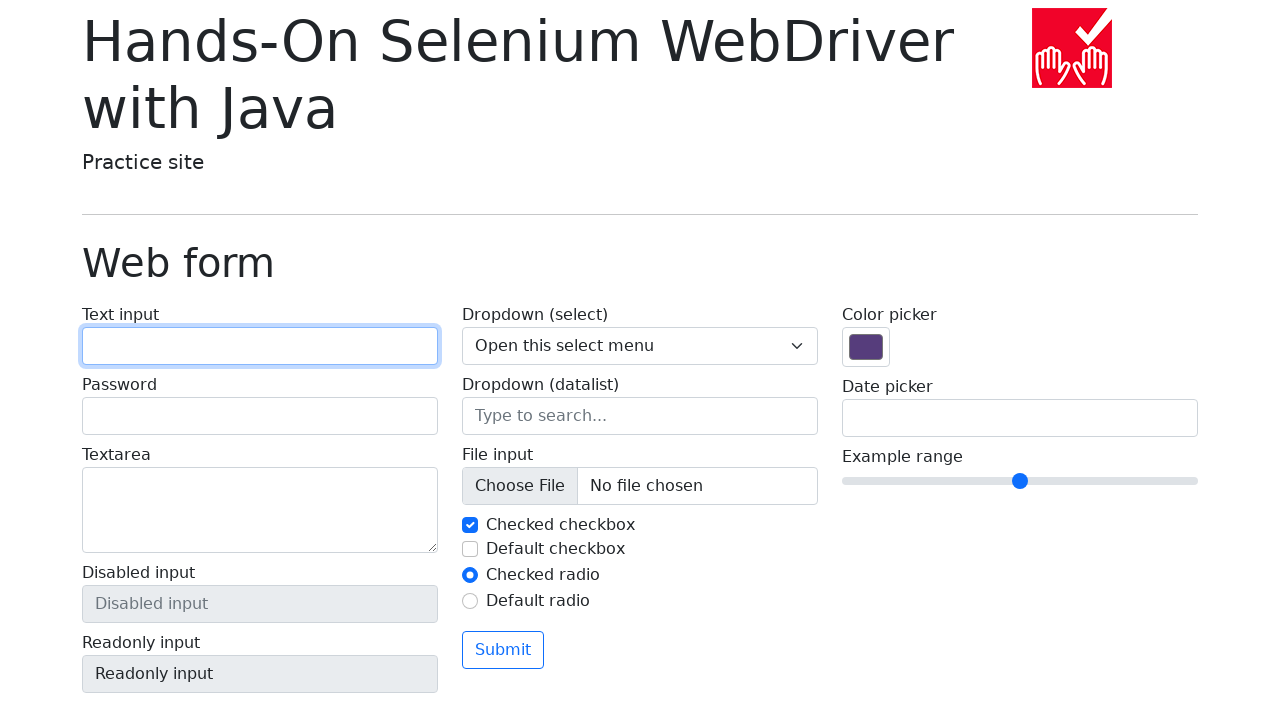

Verified text input field is now empty
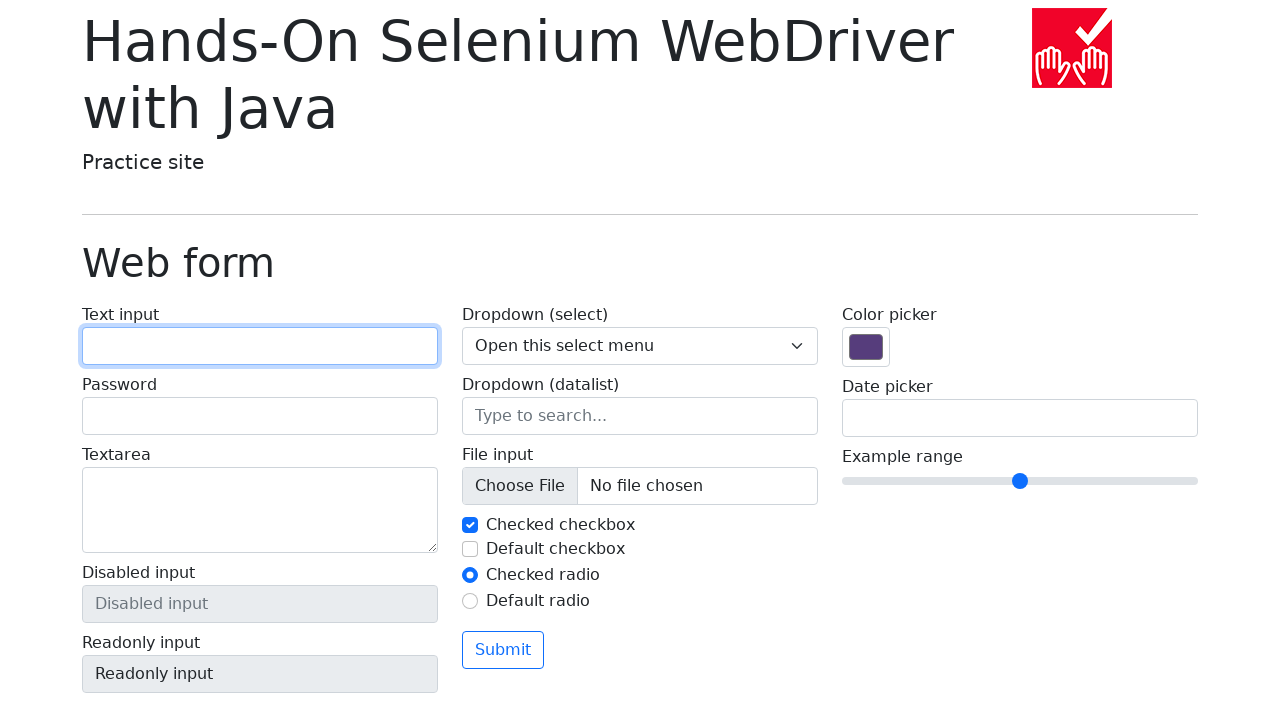

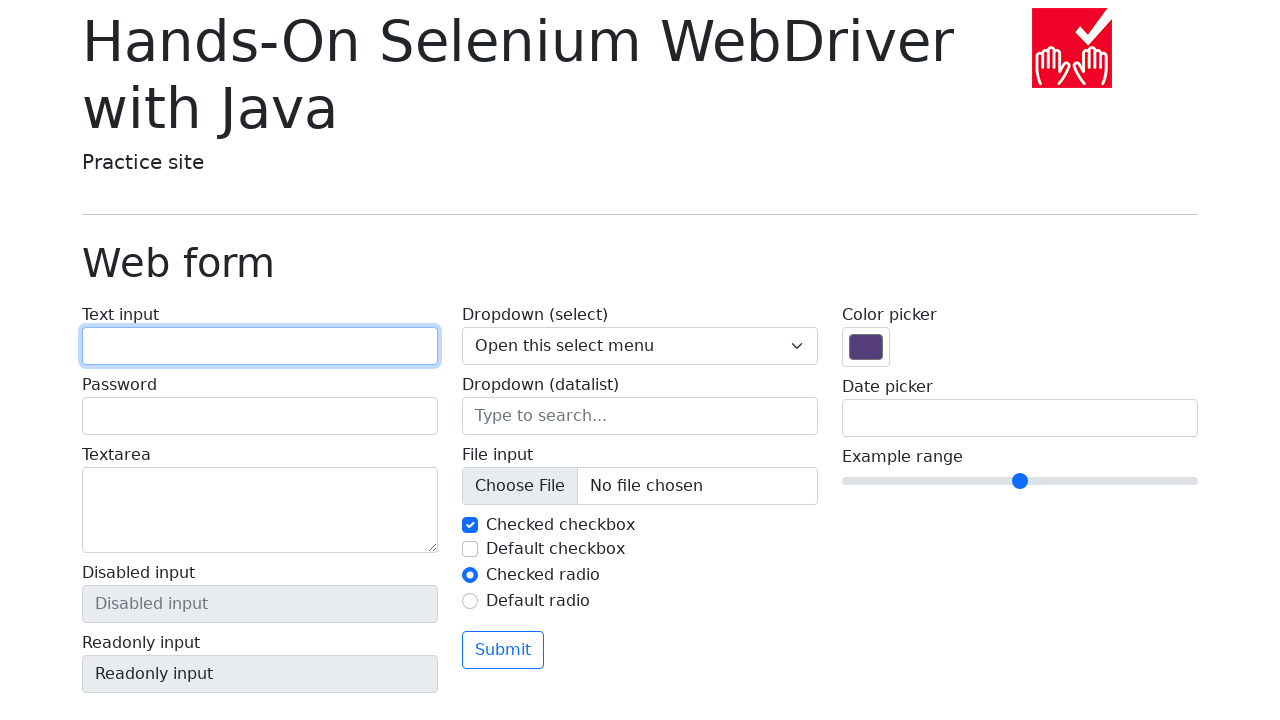